Navigates to Demoblaze website, verifies elements are displayed, and clicks on a product link

Starting URL: https://www.demoblaze.com/index.html

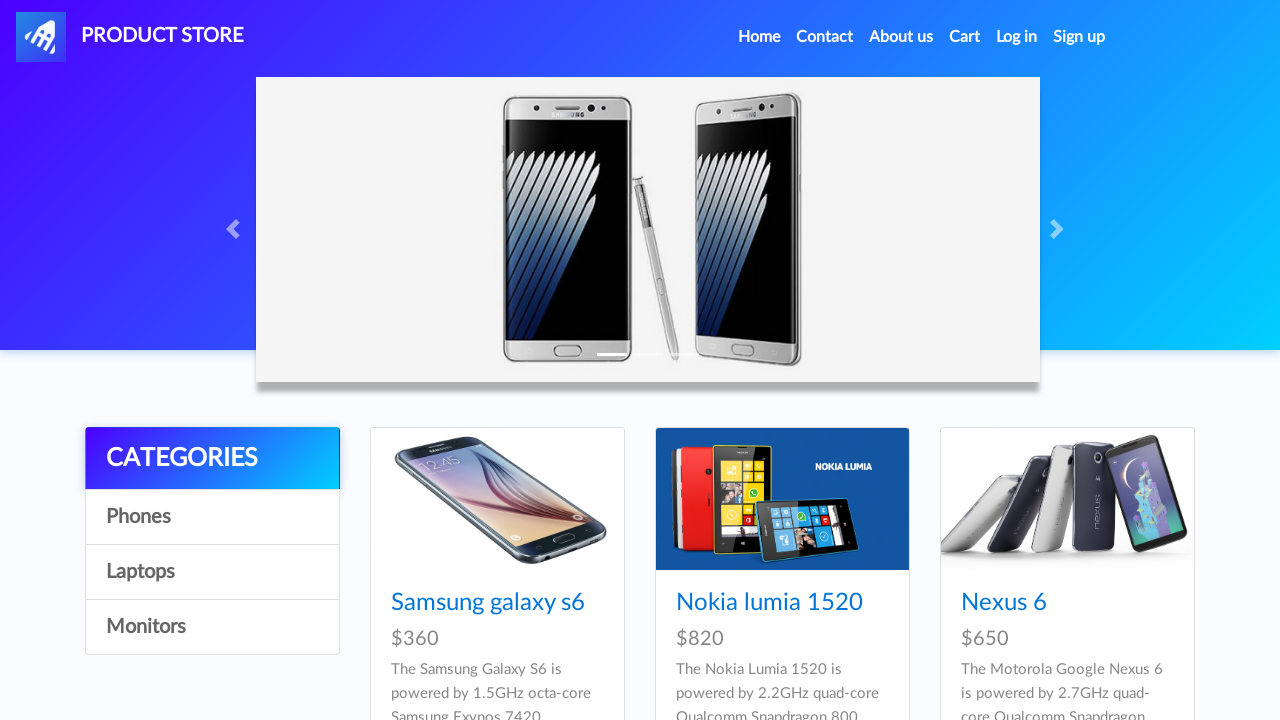

Clicked on Nokia lumia 1520 product link at (769, 603) on a:has-text('Nokia lumia 1520')
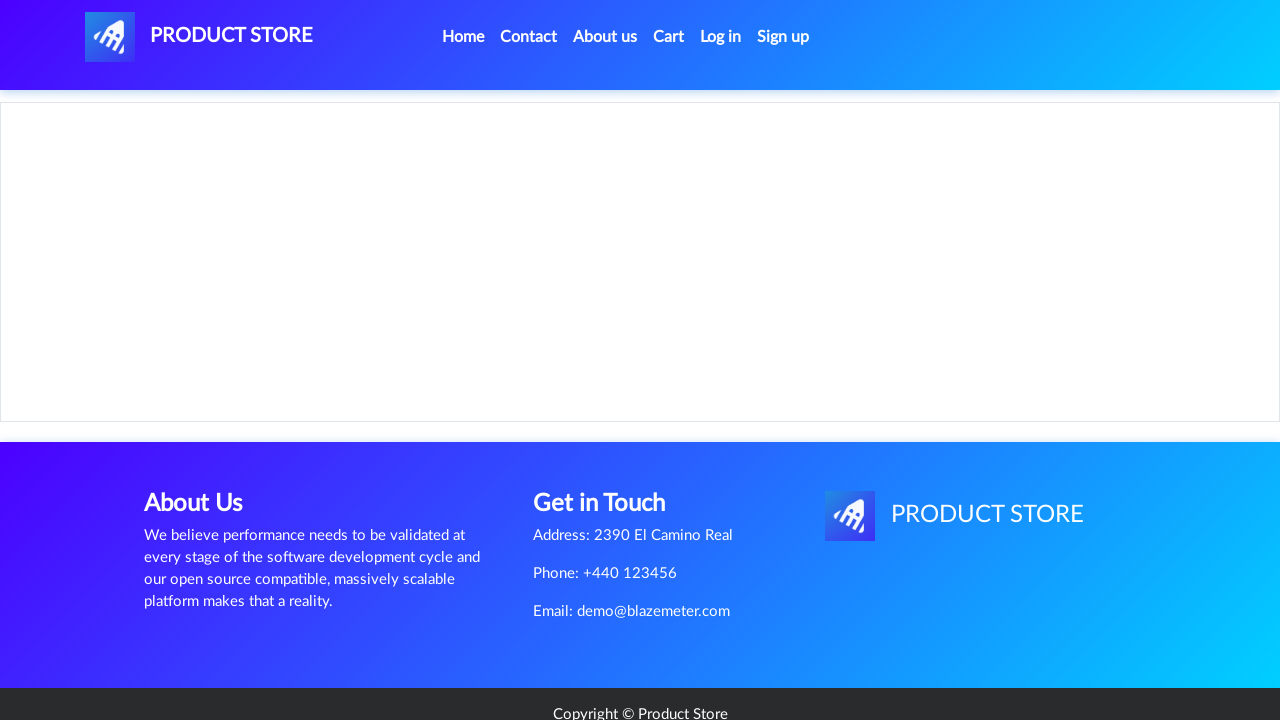

Product page loaded - product name element is visible
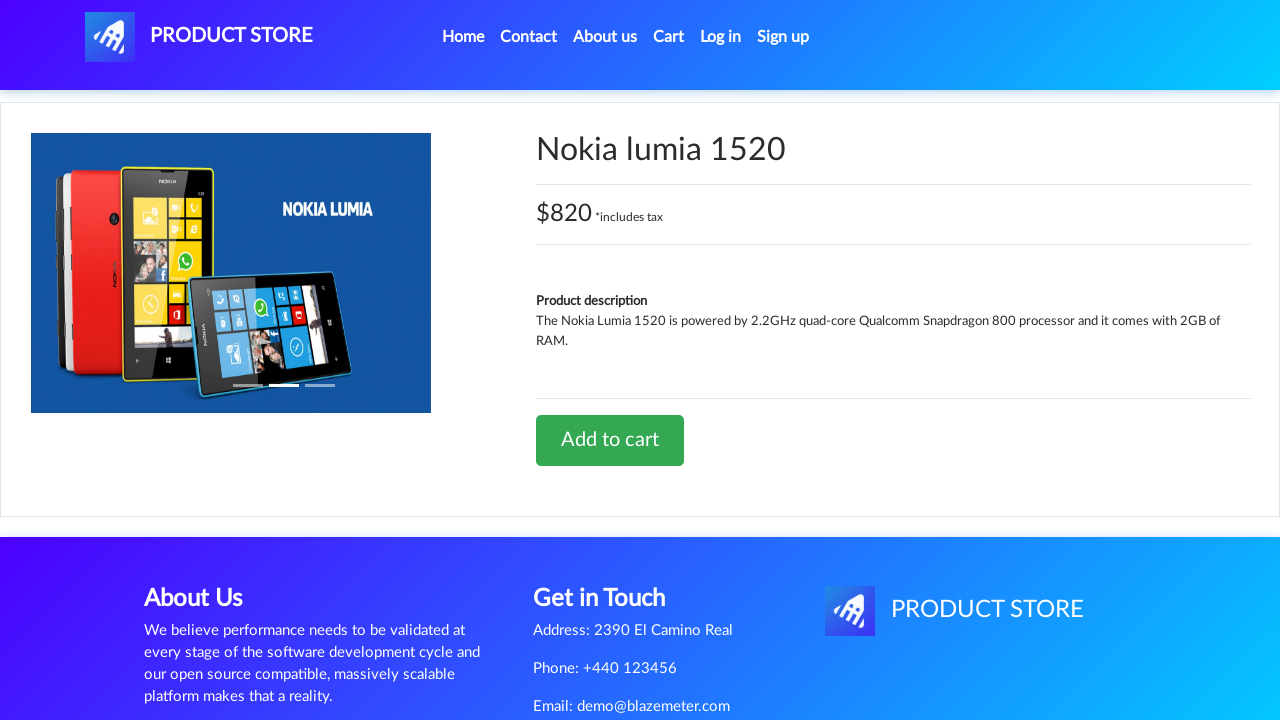

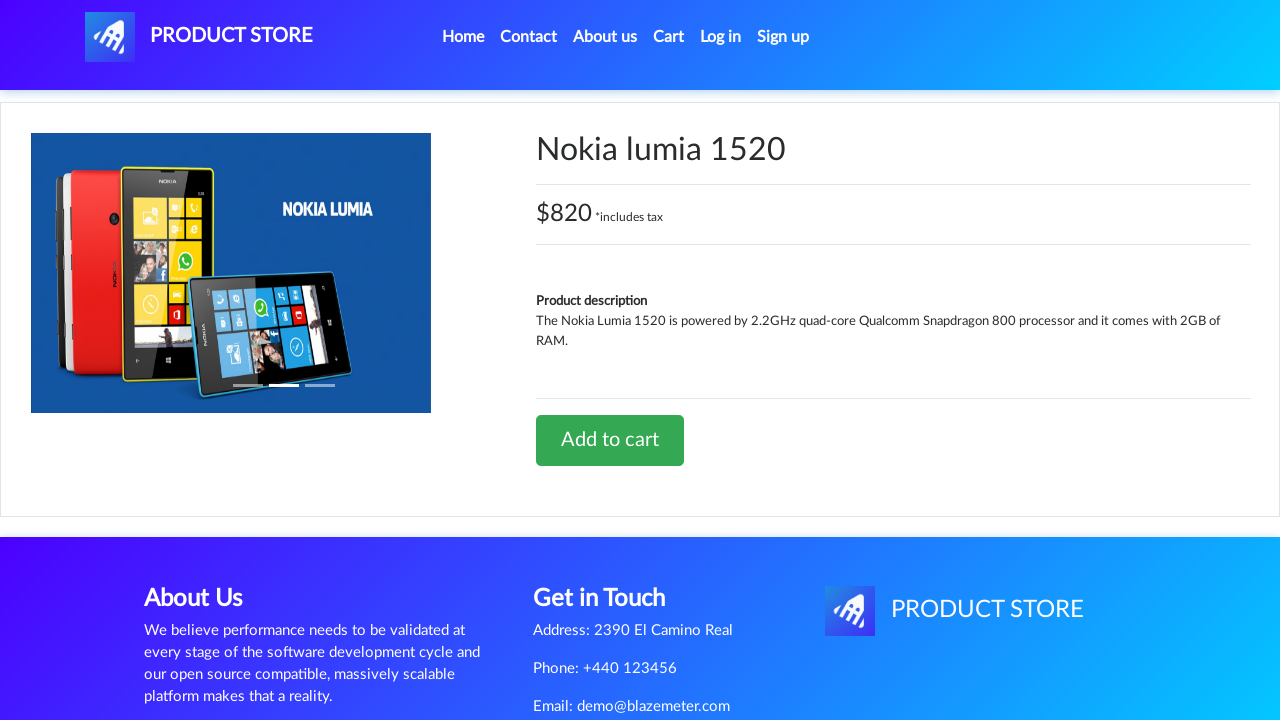